Tests responsive design by navigating to a page and resizing the browser window to various desktop and mobile viewport dimensions to verify the page renders at different screen sizes.

Starting URL: https://www.getcalley.com/how-calley-auto-dialer-app-works/

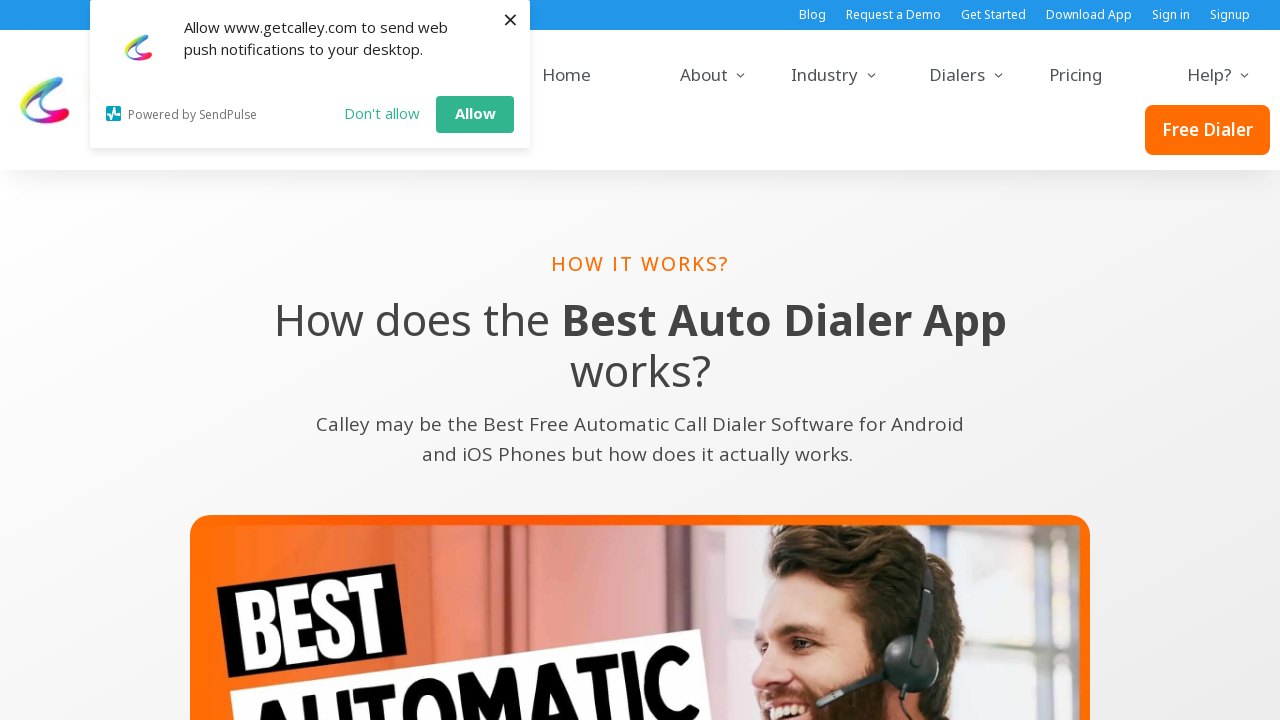

Navigated to Calley auto-dialer app page
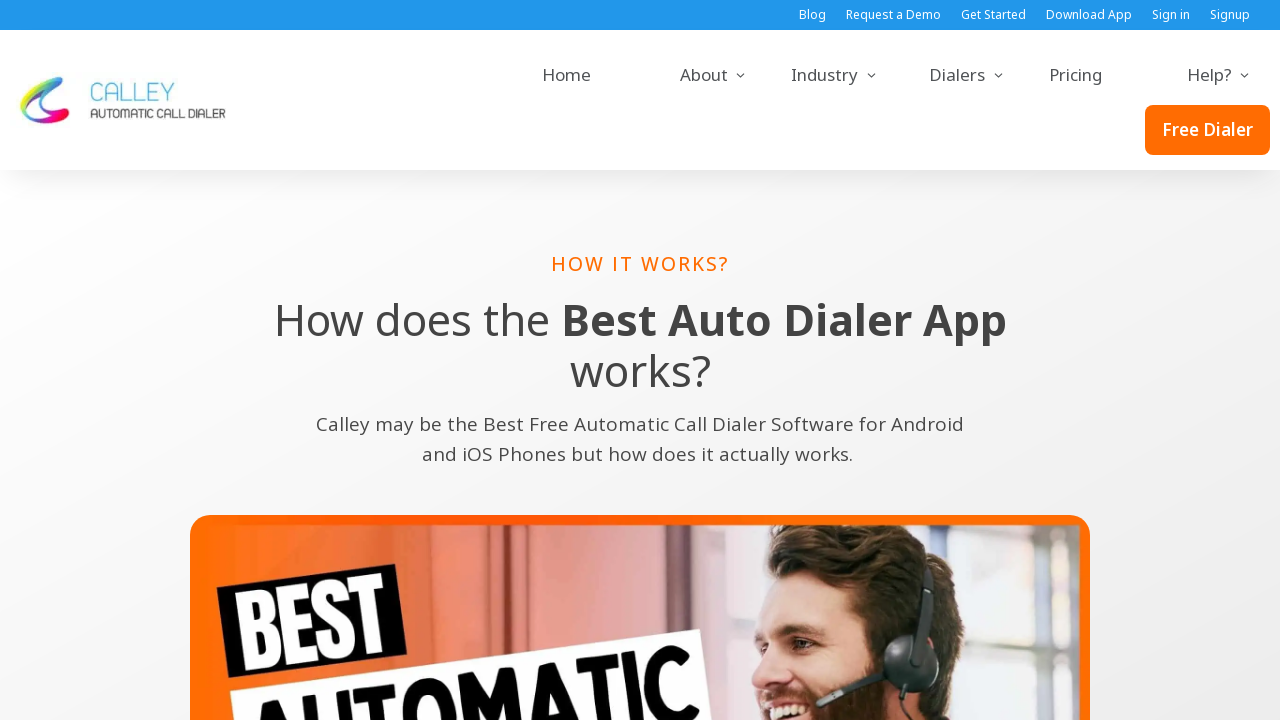

Set viewport to 1920x1080 (Full HD desktop)
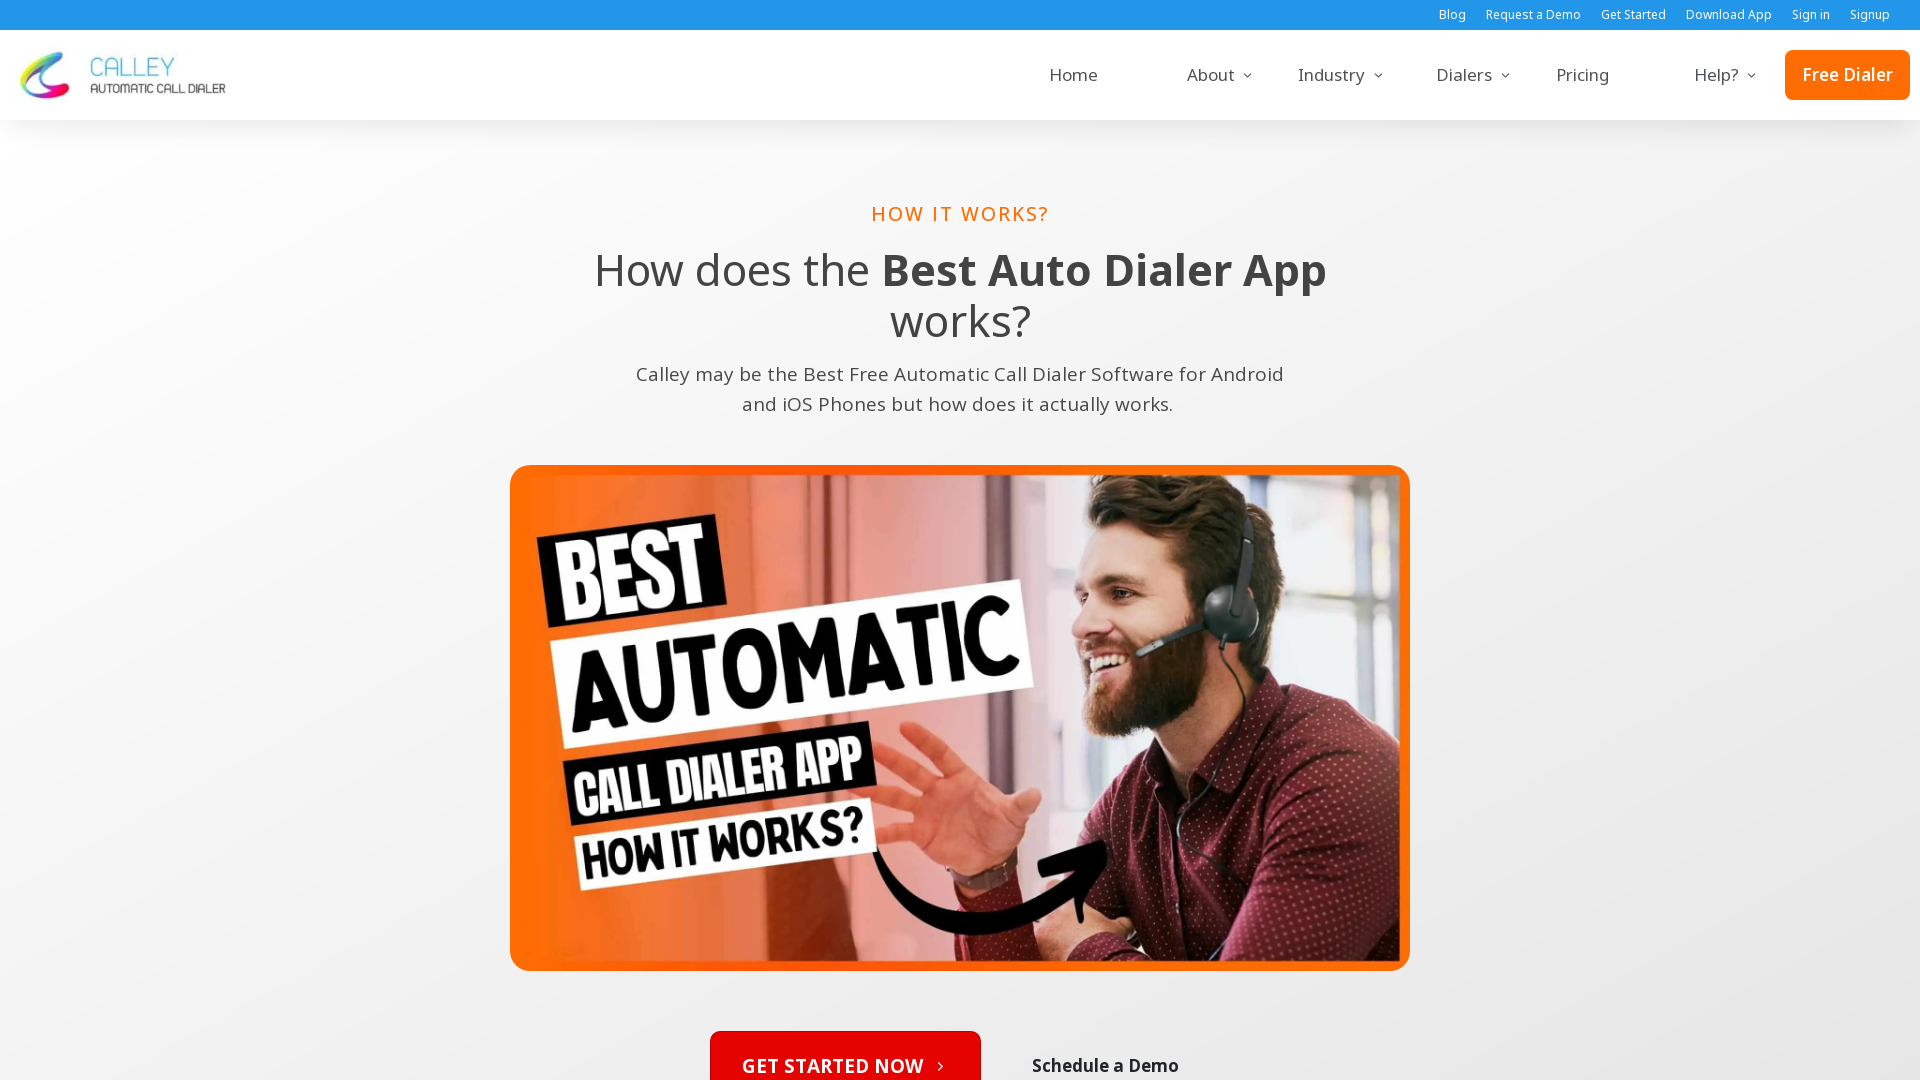

Page loaded at 1920x1080 resolution
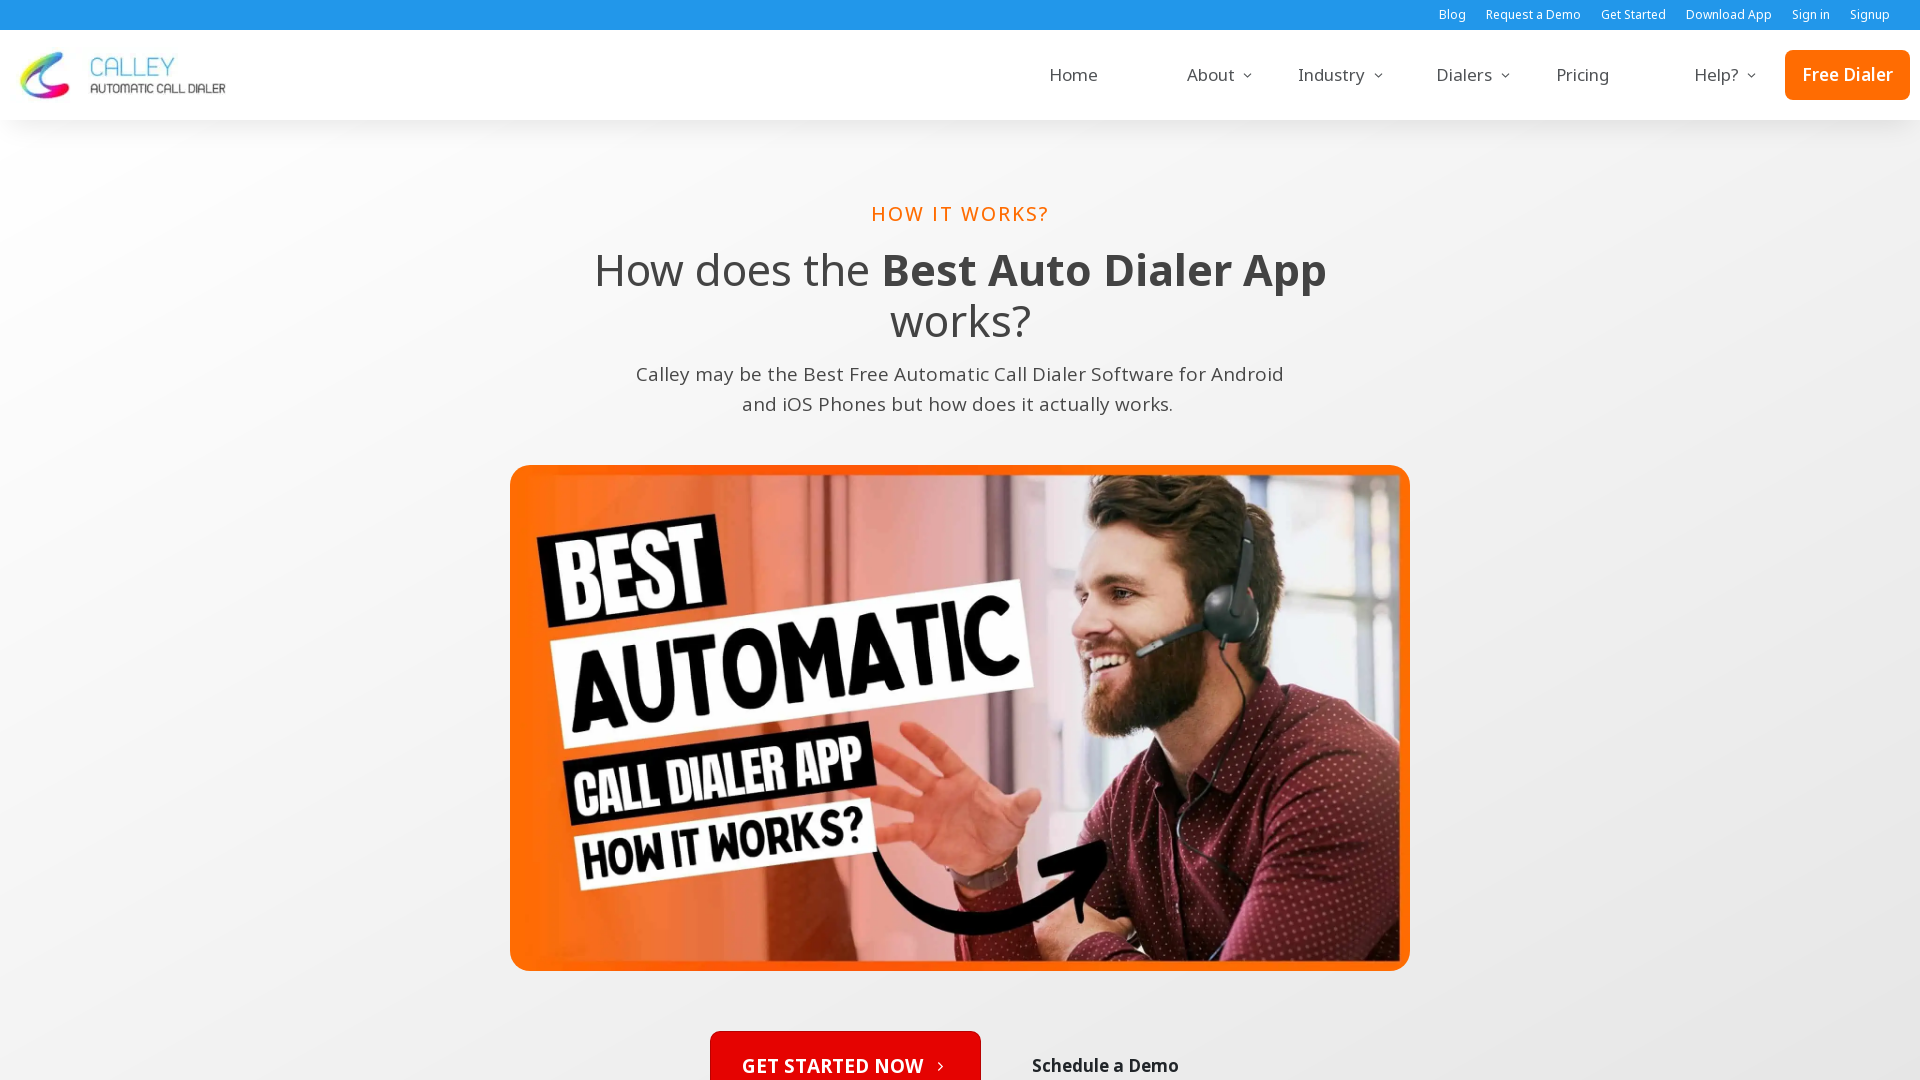

Set viewport to 1366x768 (common laptop resolution)
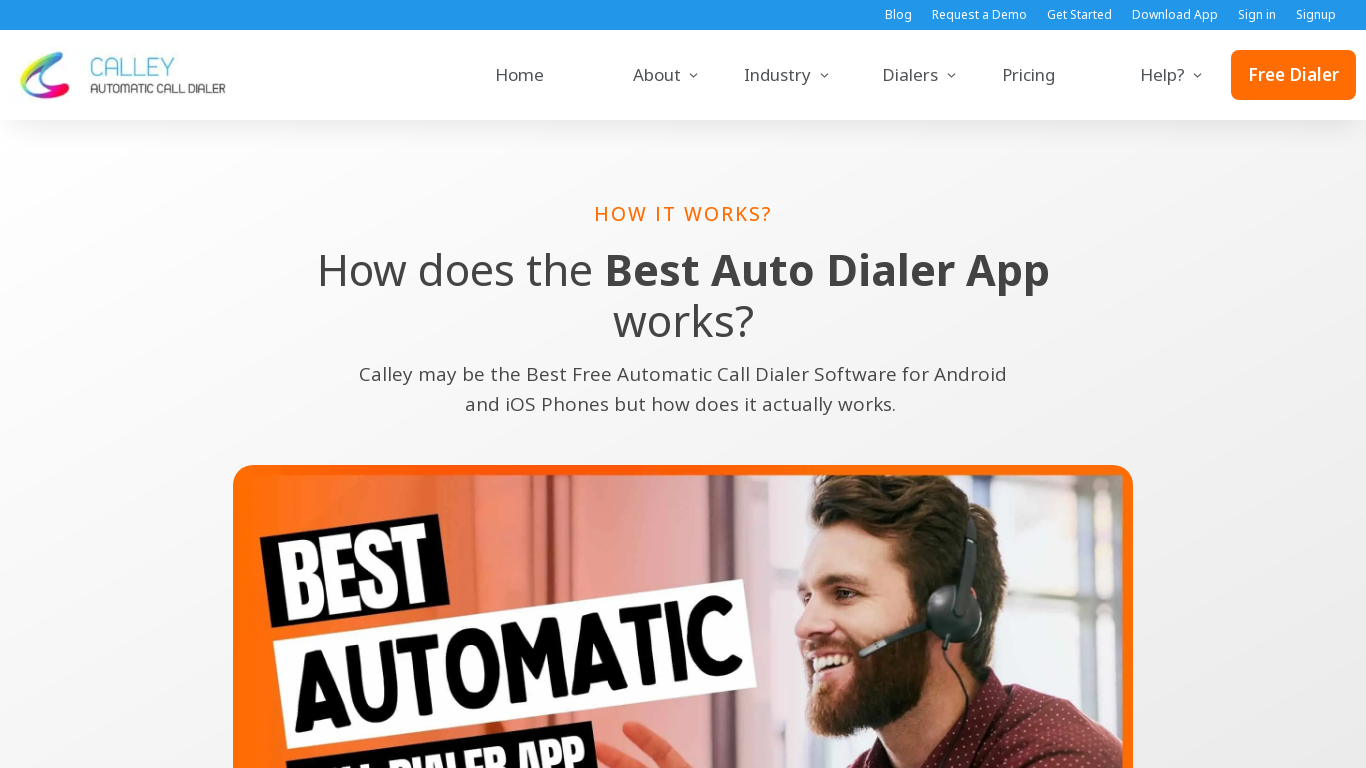

Page loaded at 1366x768 resolution
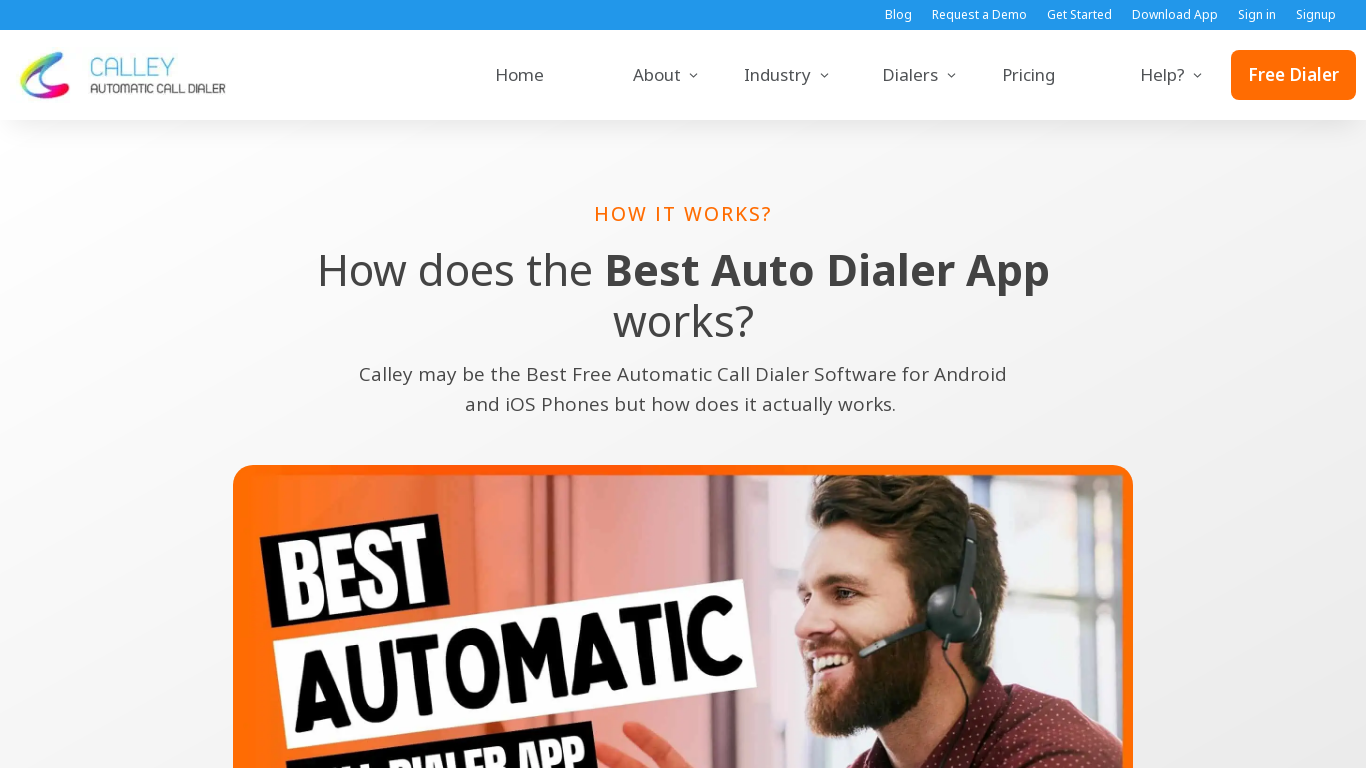

Set viewport to 1536x864 (laptop resolution)
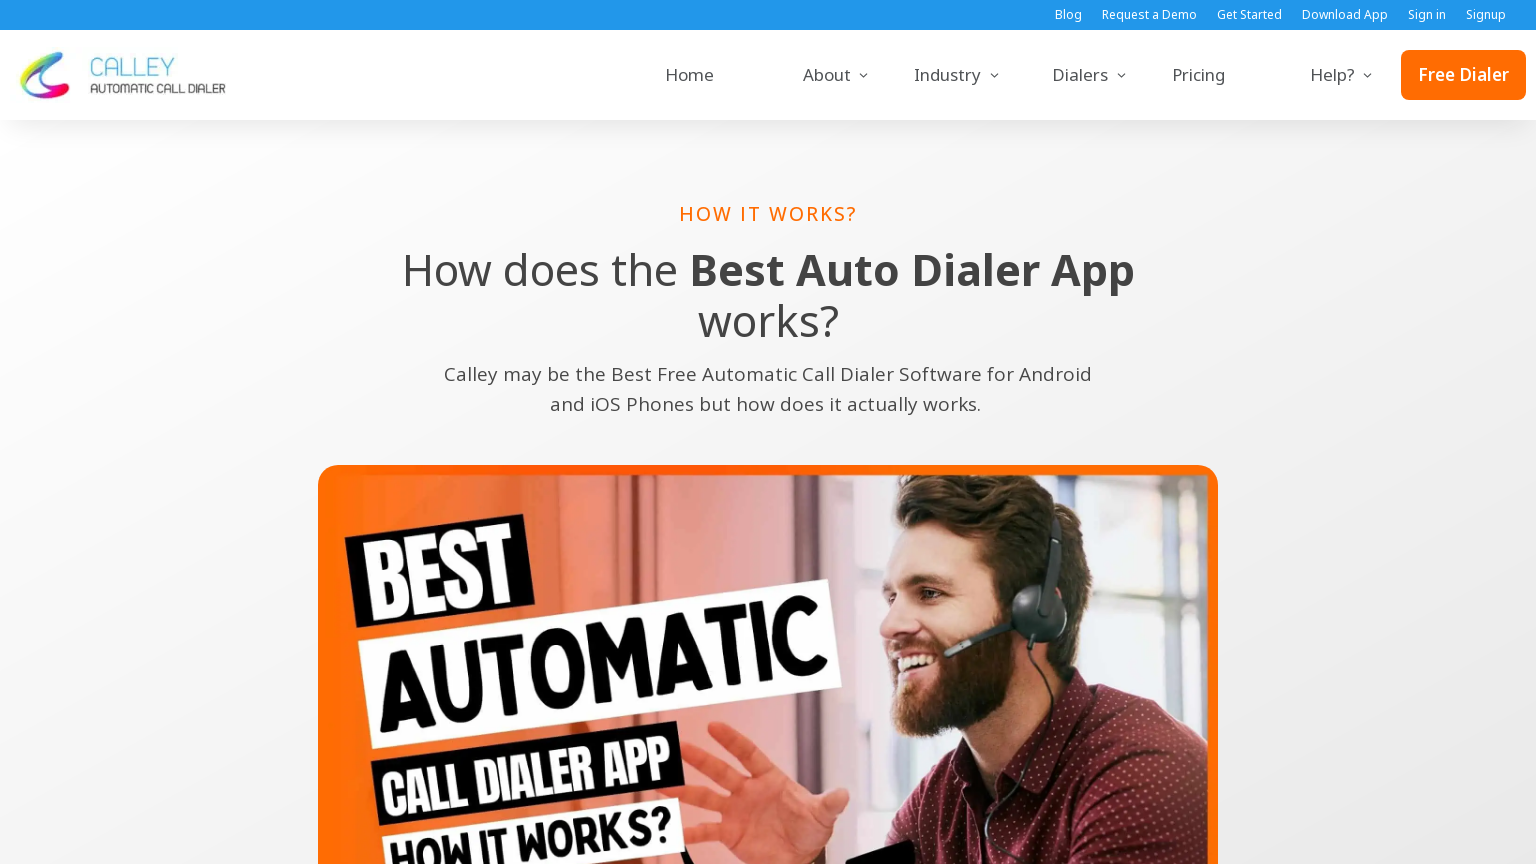

Page loaded at 1536x864 resolution
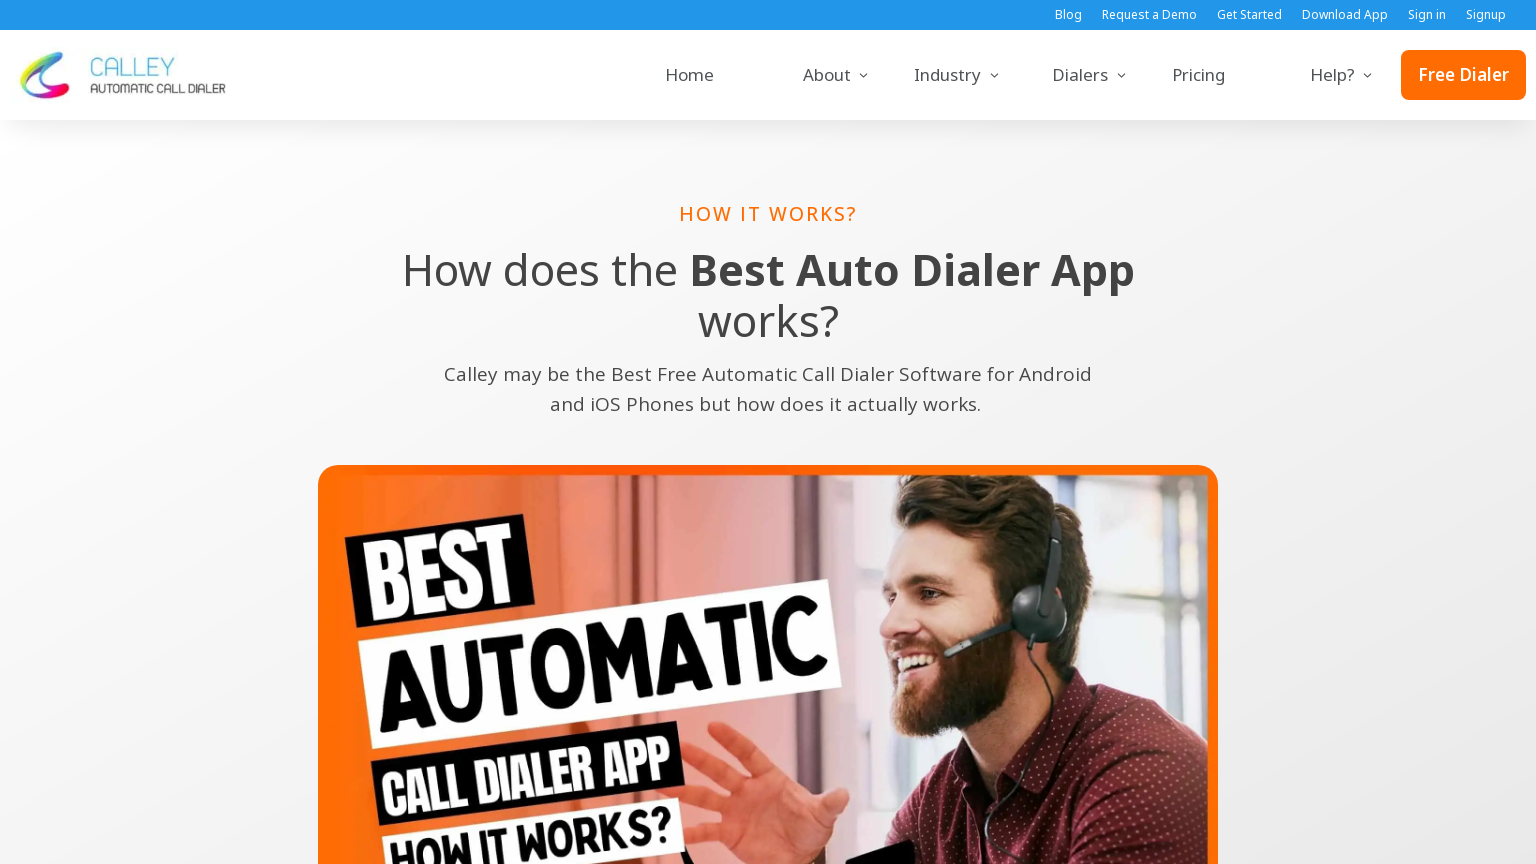

Set viewport to 360x640 (common Android mobile)
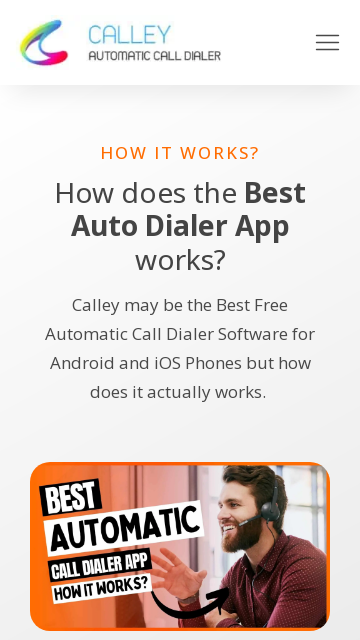

Page loaded at 360x640 mobile resolution
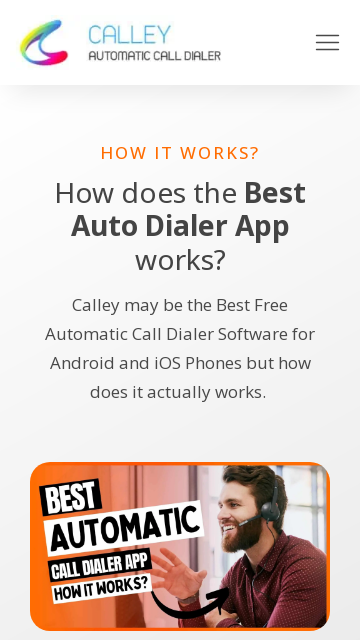

Set viewport to 414x896 (iPhone XR/11)
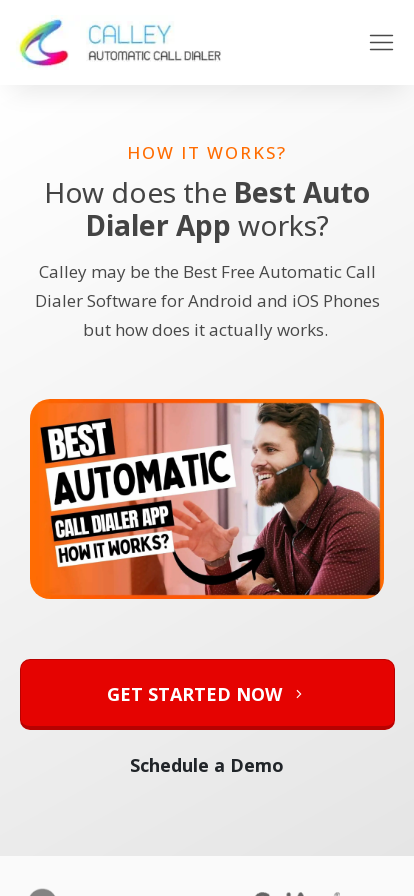

Page loaded at 414x896 iPhone XR/11 resolution
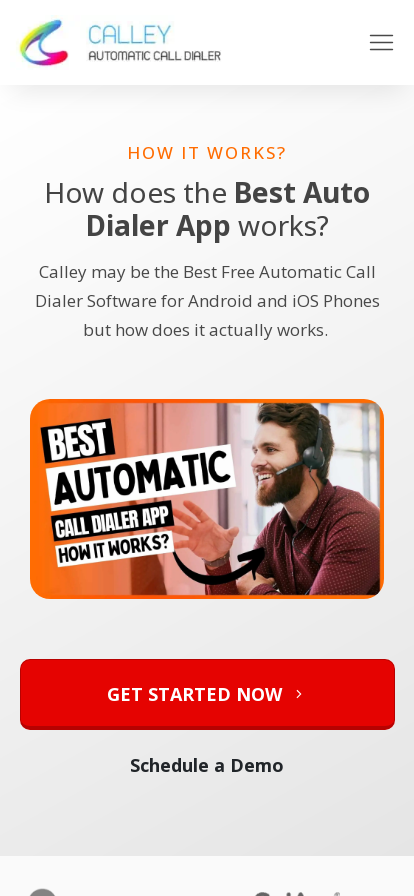

Set viewport to 375x667 (iPhone 6/7/8)
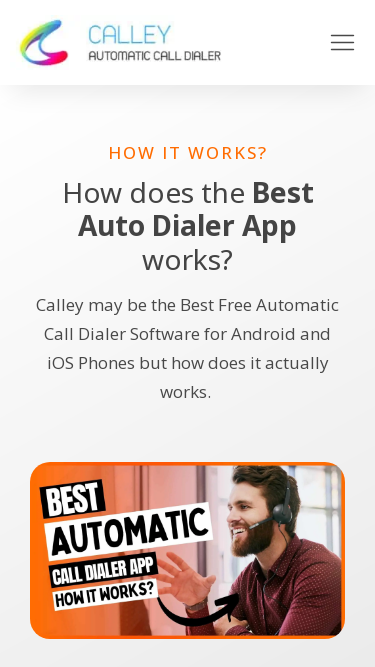

Page loaded at 375x667 iPhone 6/7/8 resolution
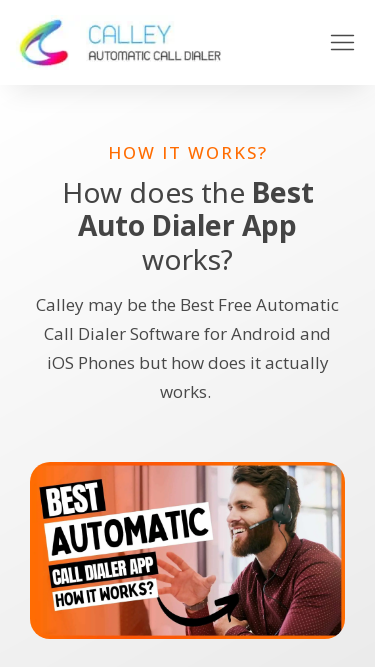

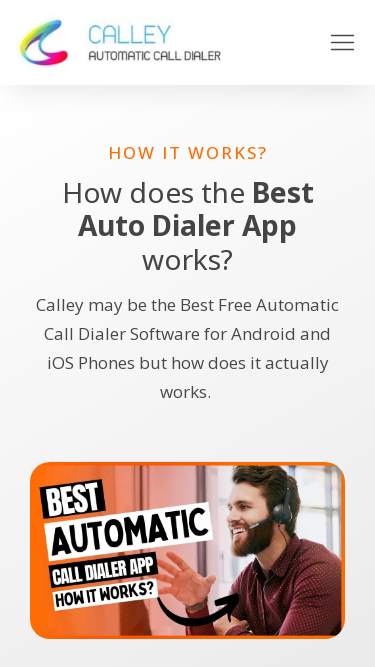